Gets and prints the title of a YouTube video page

Starting URL: https://www.youtube.com/watch?v=0Gew2XOuum8&list=PLFGoYjJG_fqp25buwscrsKA5q8qsLsuUy

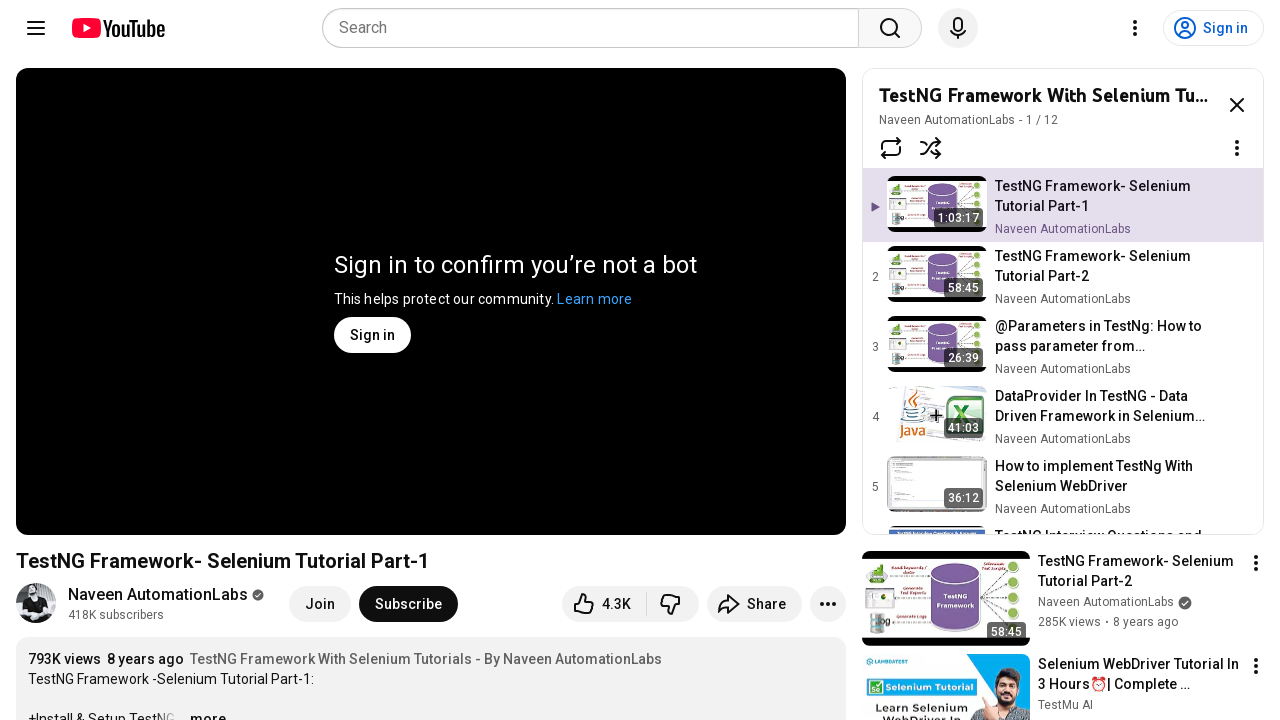

Navigated to YouTube video page
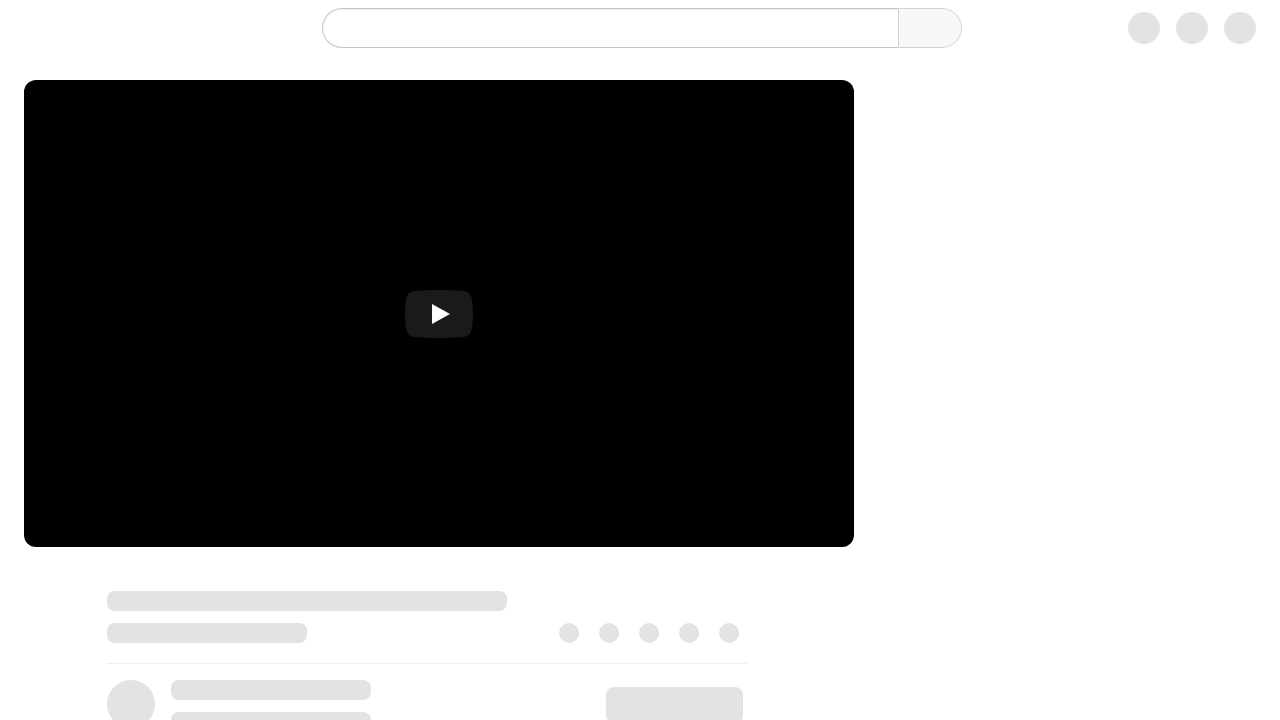

Retrieved page title
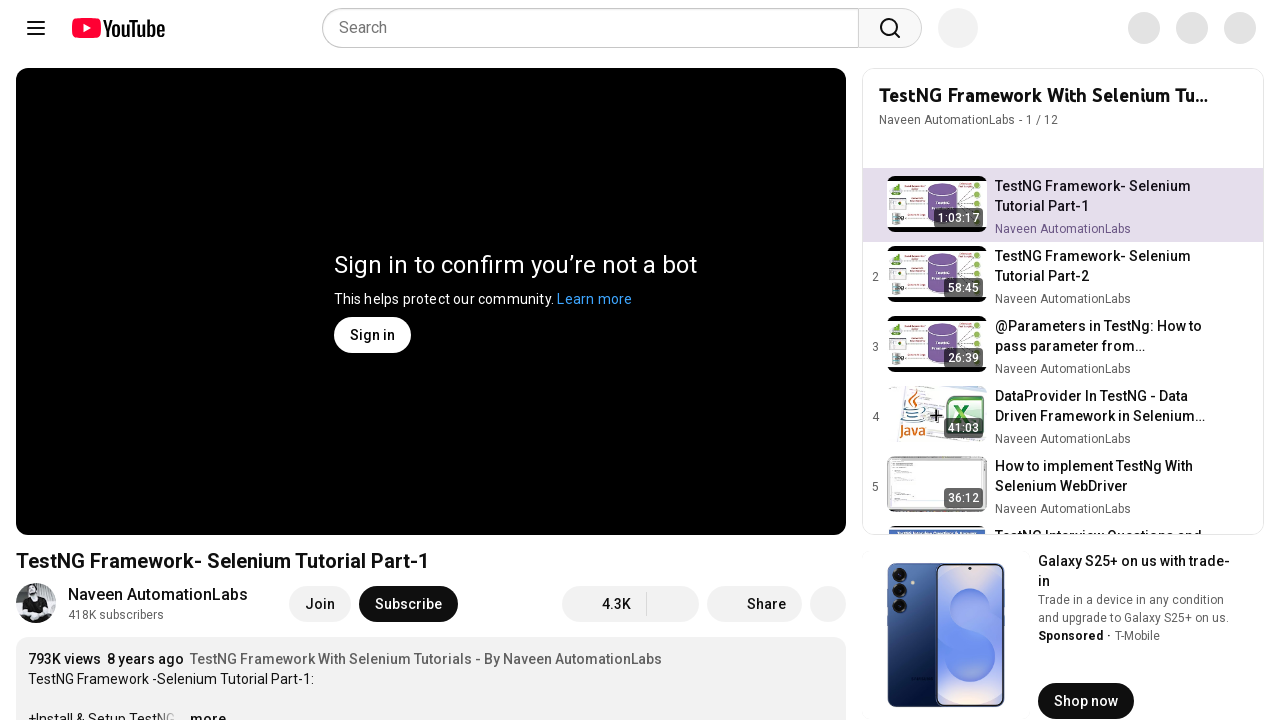

Printed title: TestNG Framework- Selenium Tutorial Part-1 - YouTube
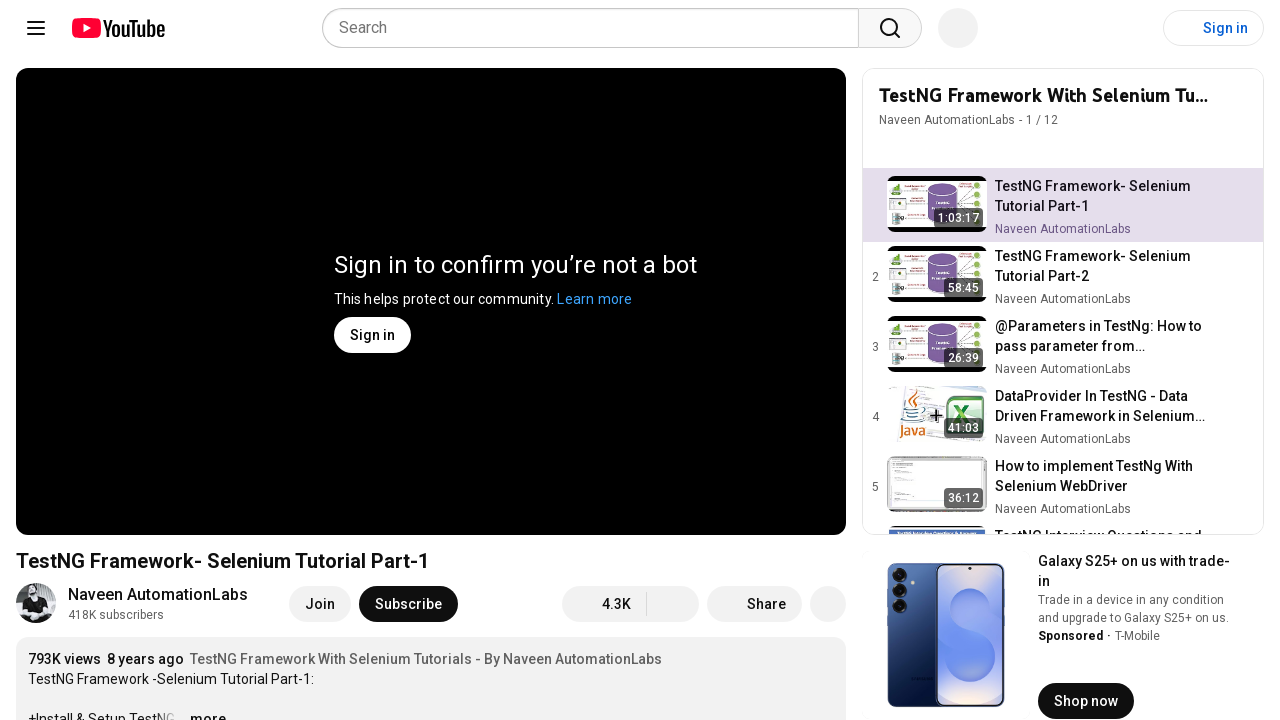

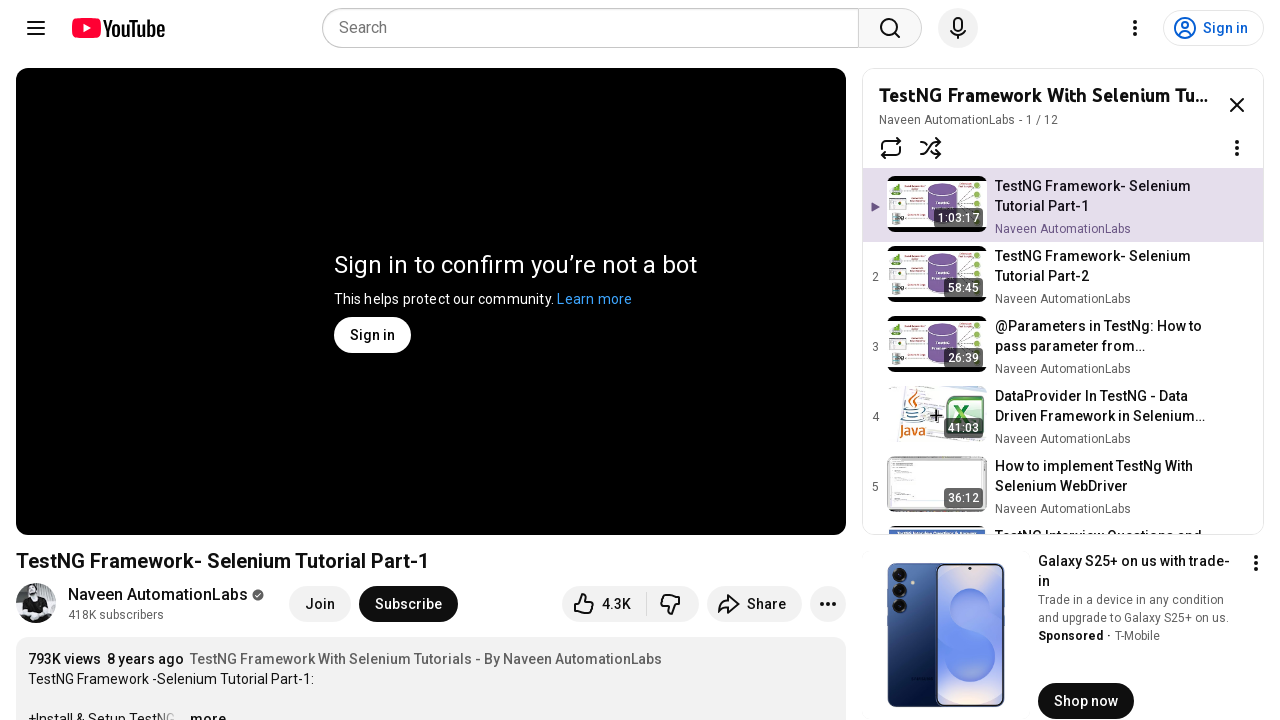